Tests filtering to display only active (non-completed) items

Starting URL: https://demo.playwright.dev/todomvc

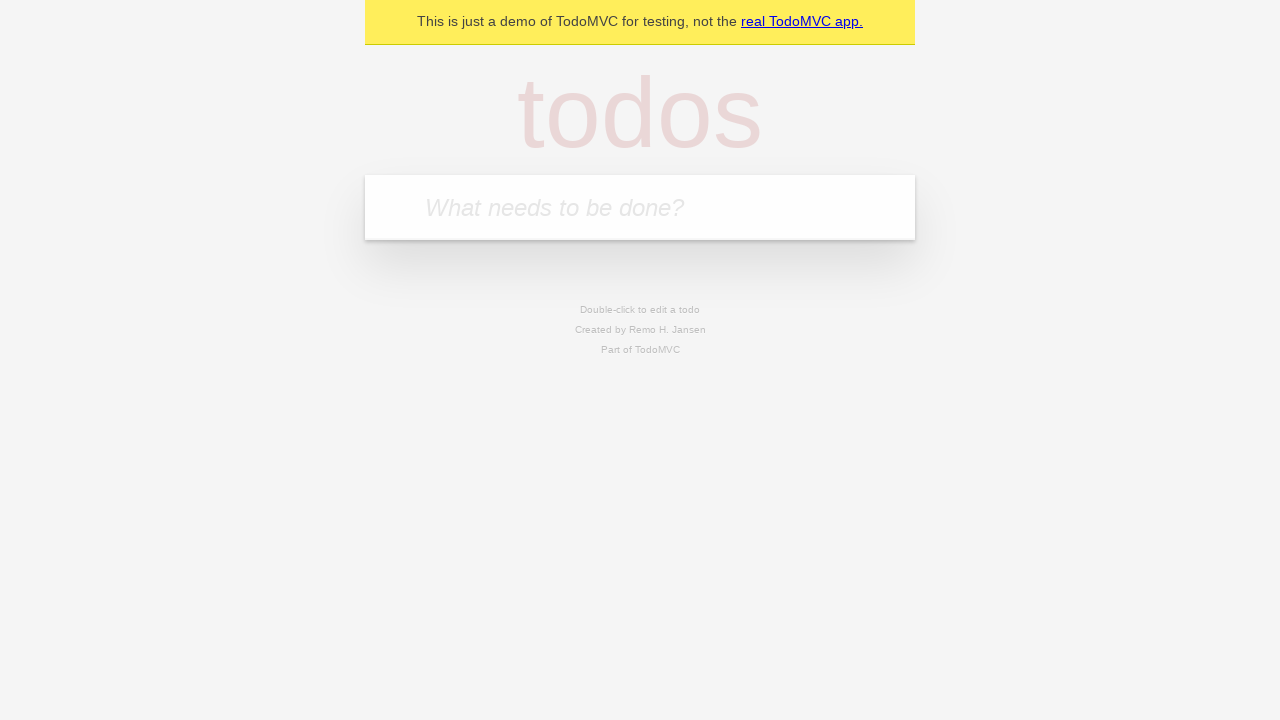

Filled todo input with 'buy some cheese' on internal:attr=[placeholder="What needs to be done?"i]
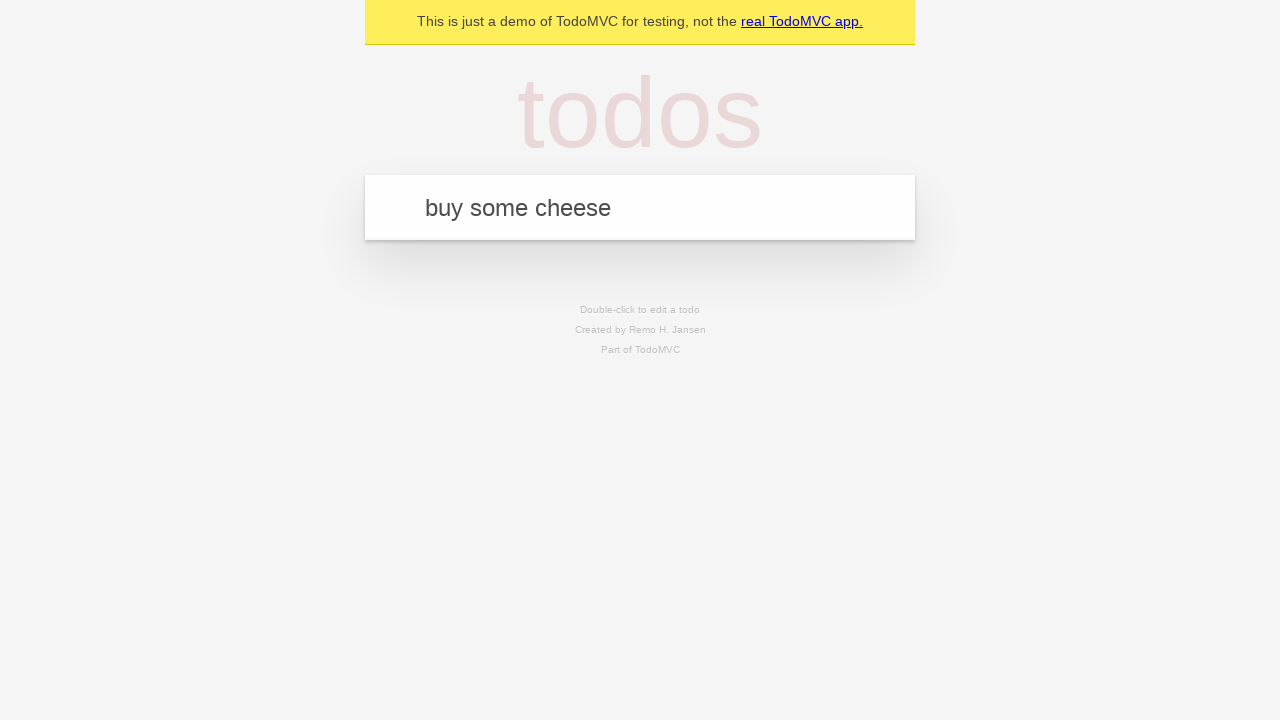

Pressed Enter to add 'buy some cheese' todo on internal:attr=[placeholder="What needs to be done?"i]
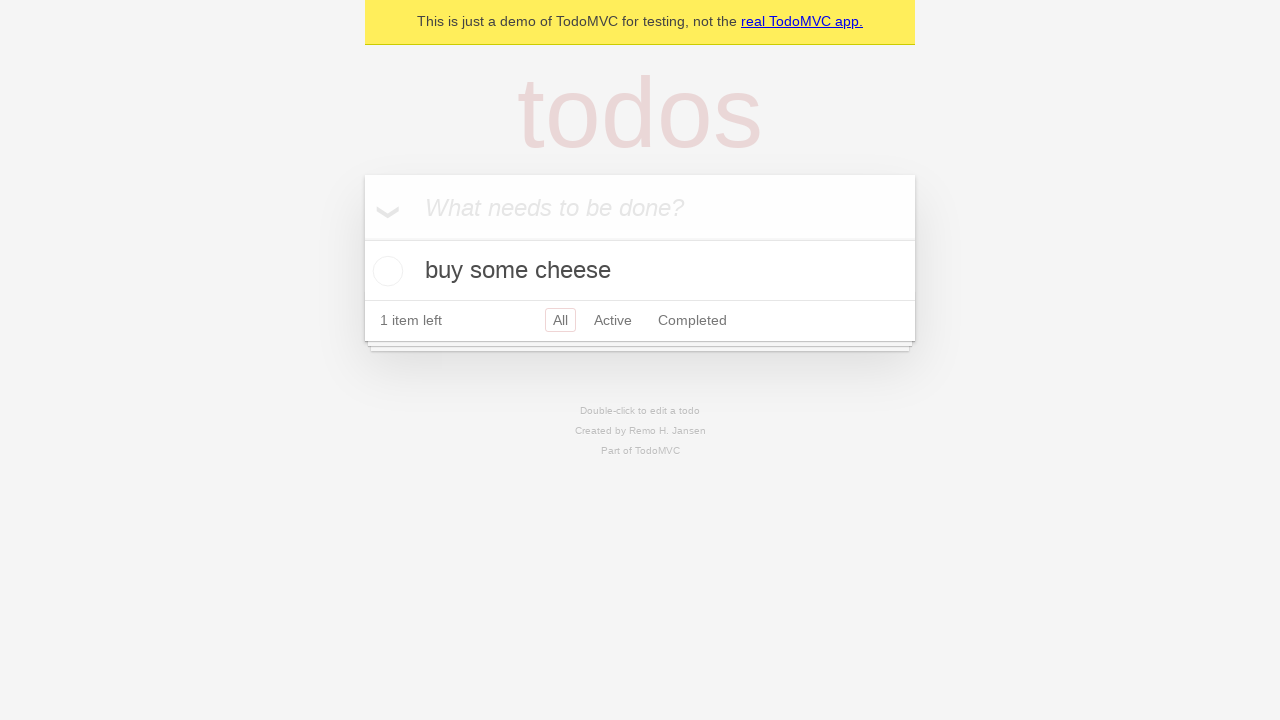

Filled todo input with 'feed the cat' on internal:attr=[placeholder="What needs to be done?"i]
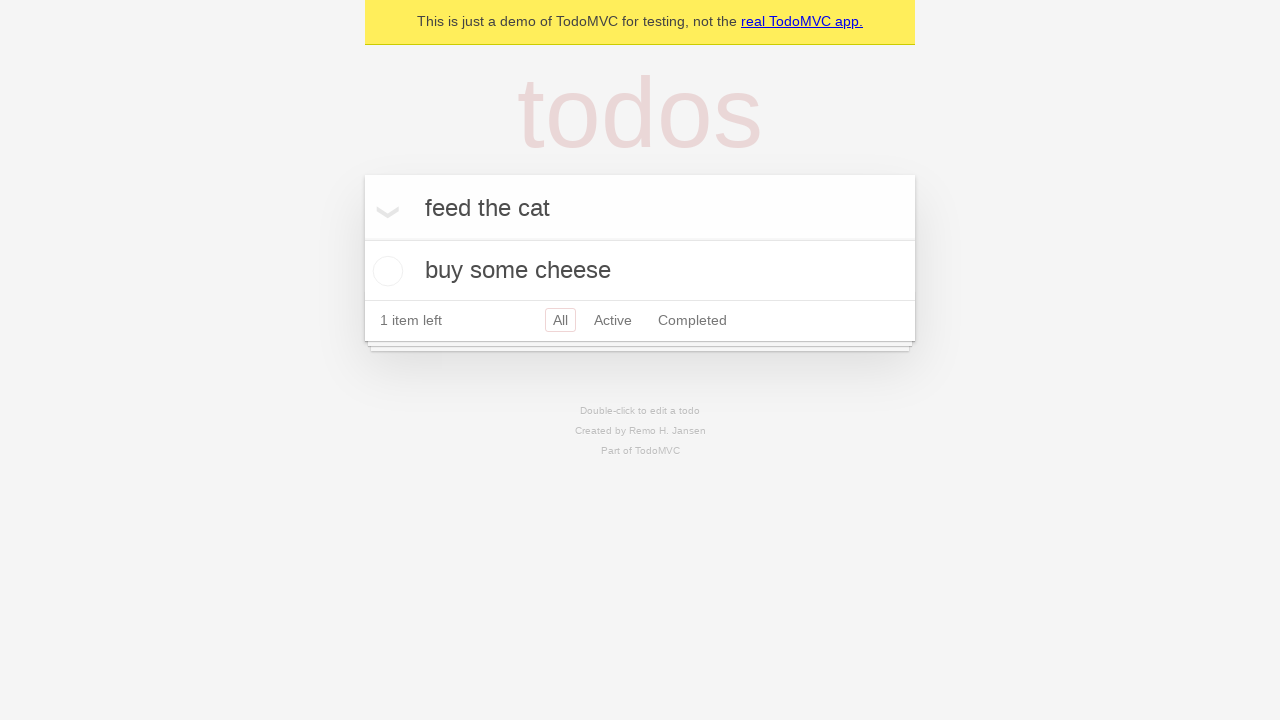

Pressed Enter to add 'feed the cat' todo on internal:attr=[placeholder="What needs to be done?"i]
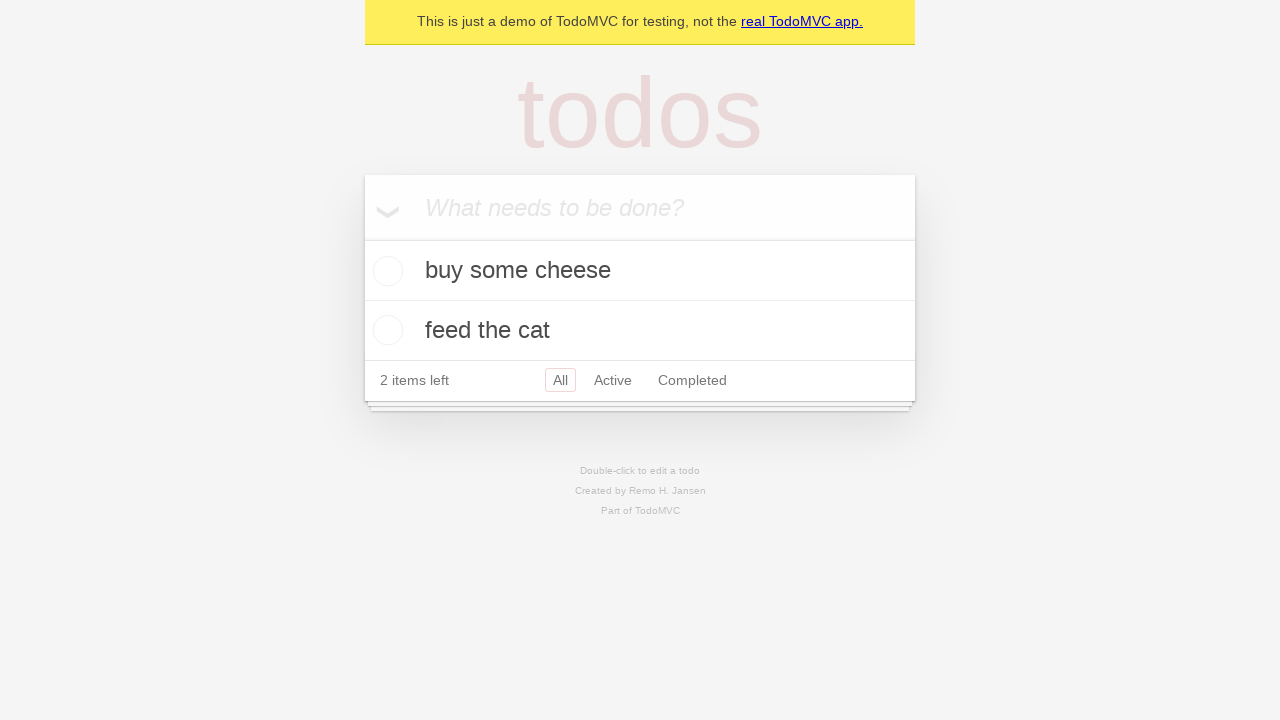

Filled todo input with 'book a doctors appointment' on internal:attr=[placeholder="What needs to be done?"i]
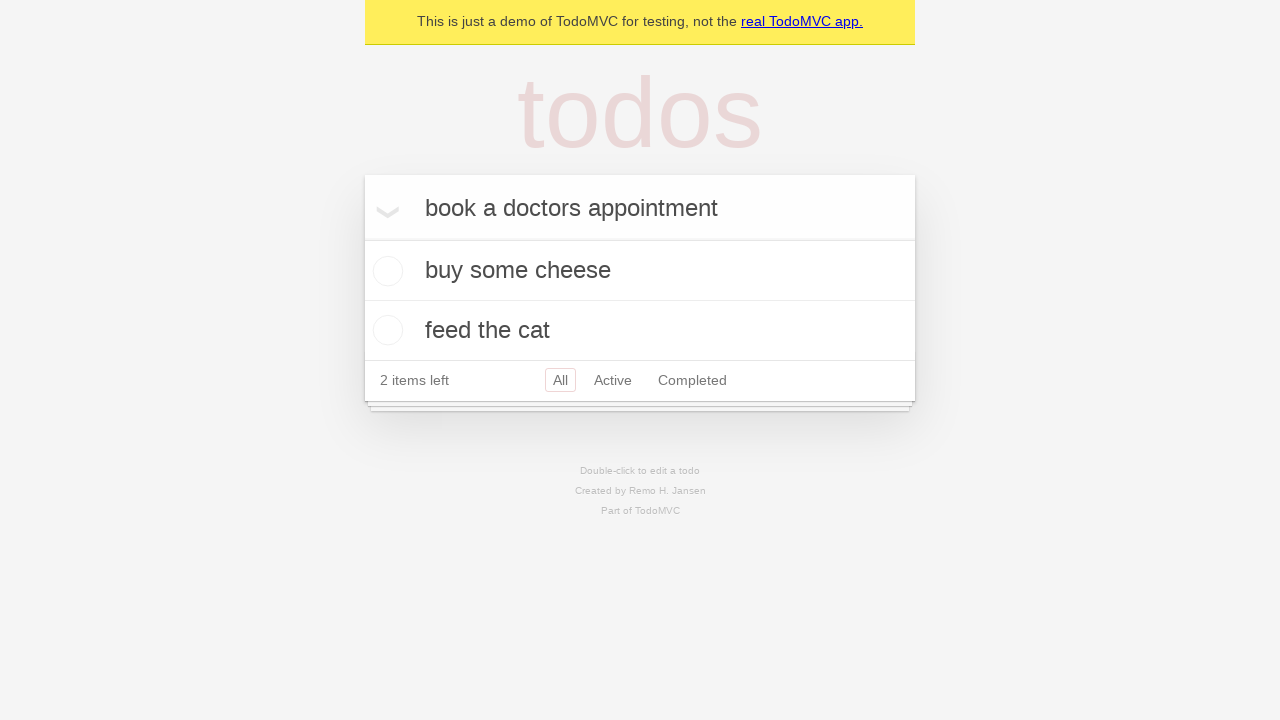

Pressed Enter to add 'book a doctors appointment' todo on internal:attr=[placeholder="What needs to be done?"i]
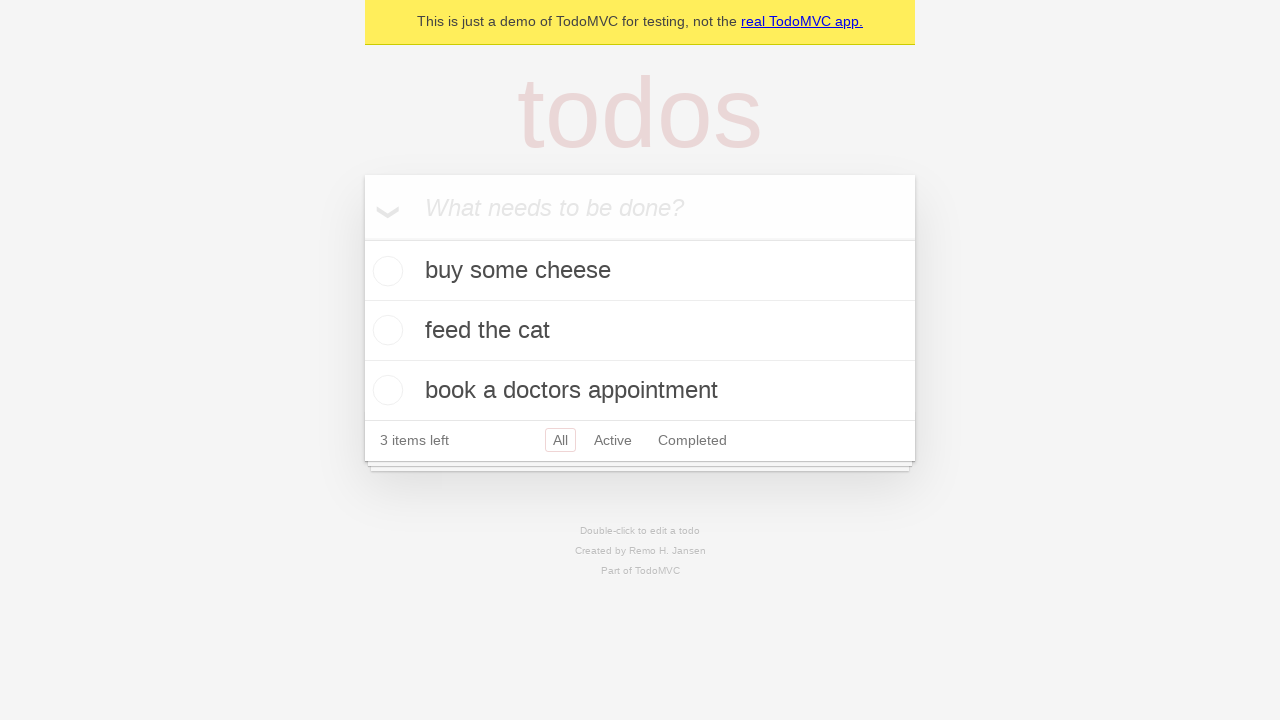

Checked the second todo item ('feed the cat') at (385, 330) on internal:testid=[data-testid="todo-item"s] >> nth=1 >> internal:role=checkbox
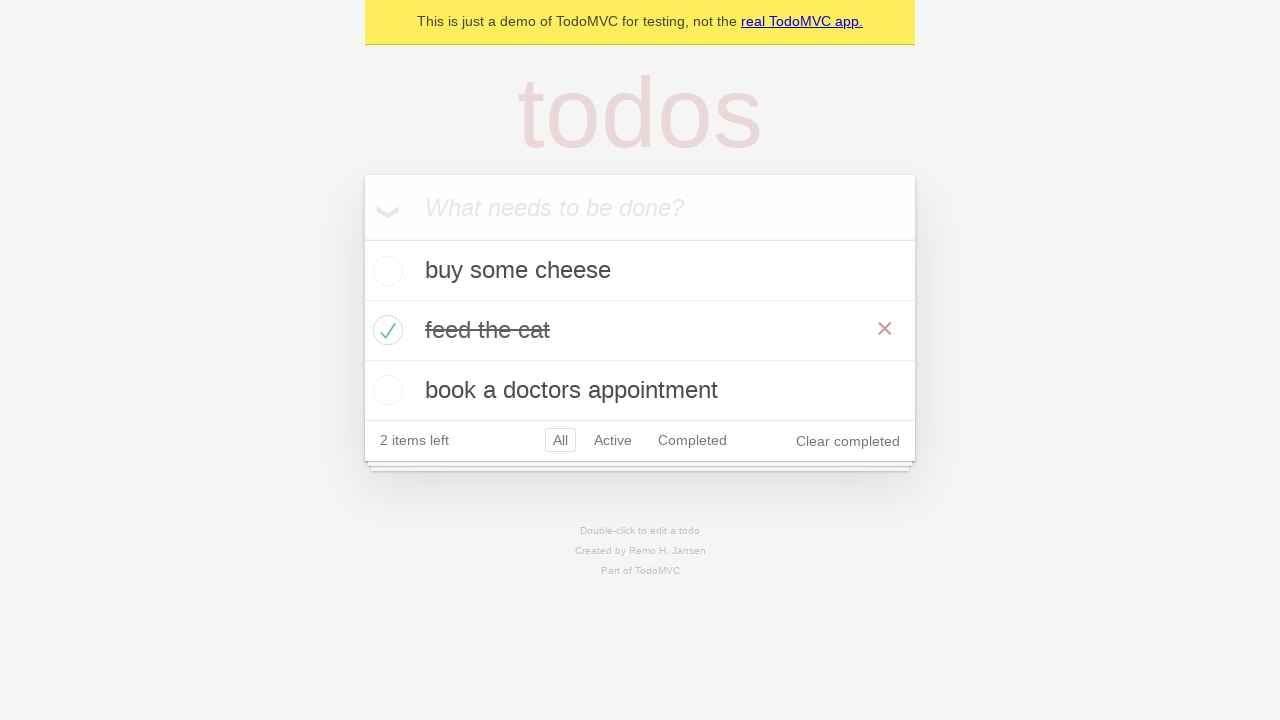

Clicked Active filter to display only non-completed items at (613, 440) on internal:role=link[name="Active"i]
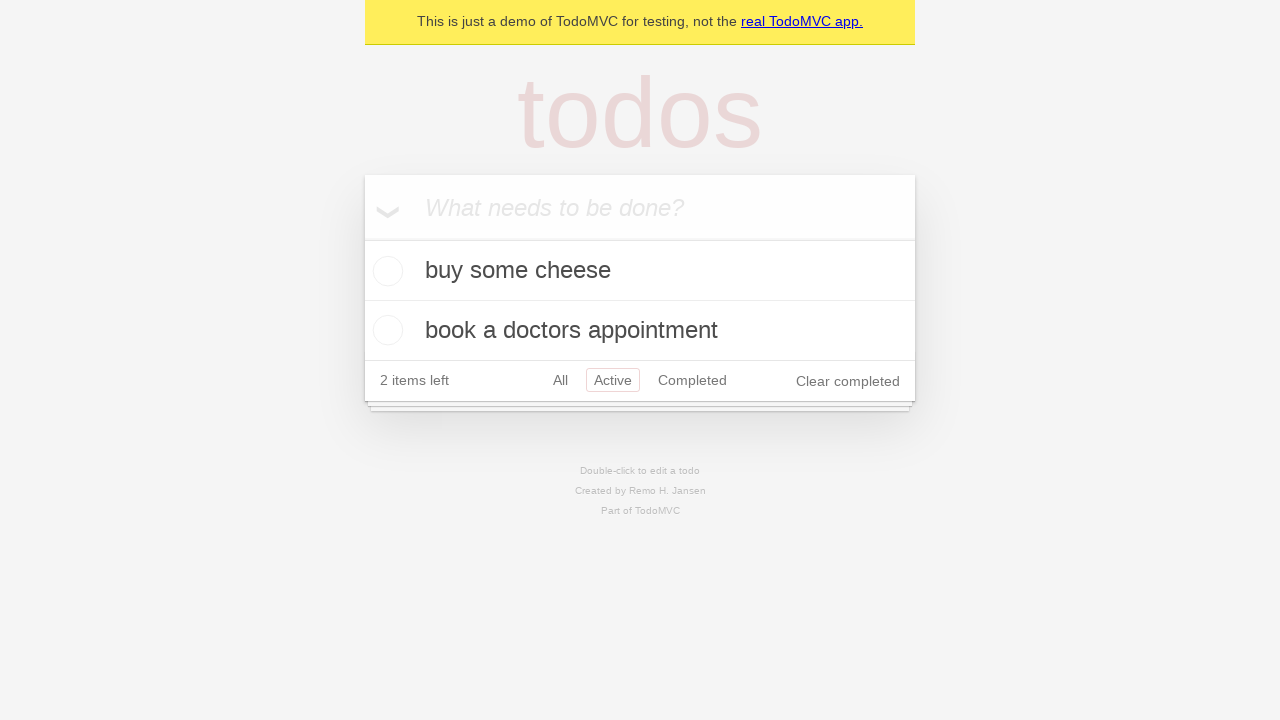

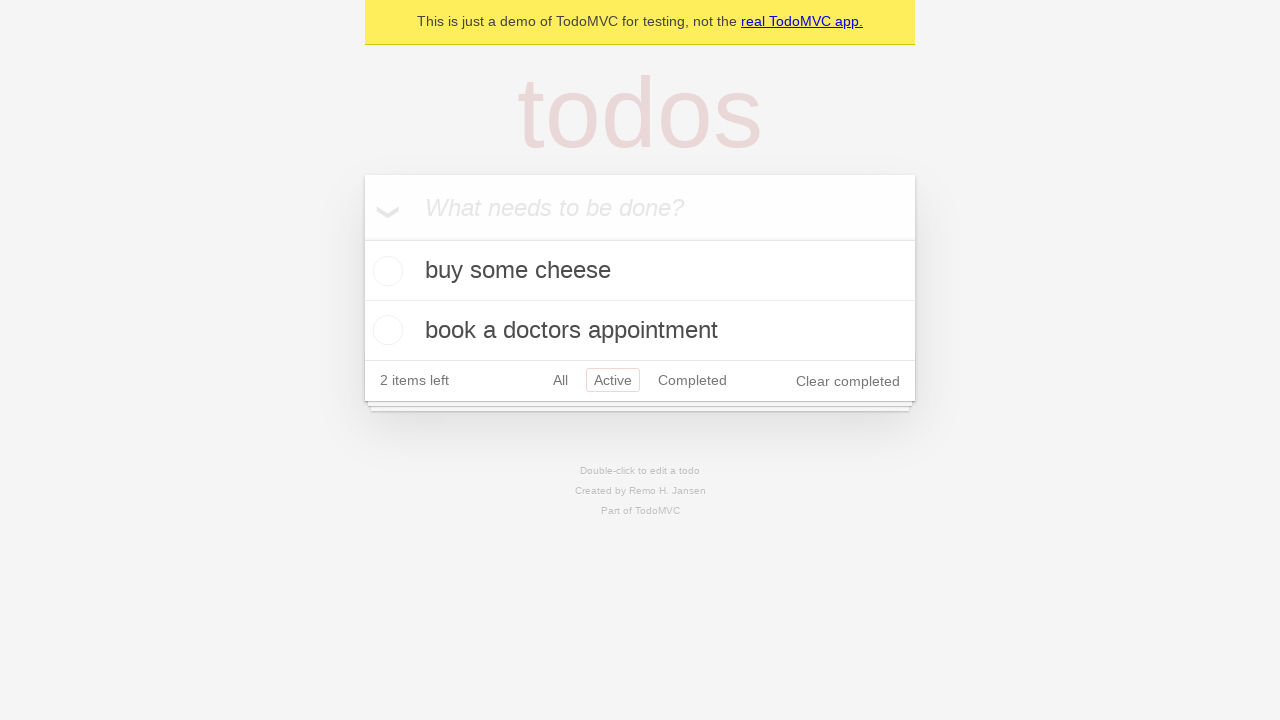